Navigates to the QQ homepage (Chinese web portal) with mobile emulation settings

Starting URL: https://www.qq.com

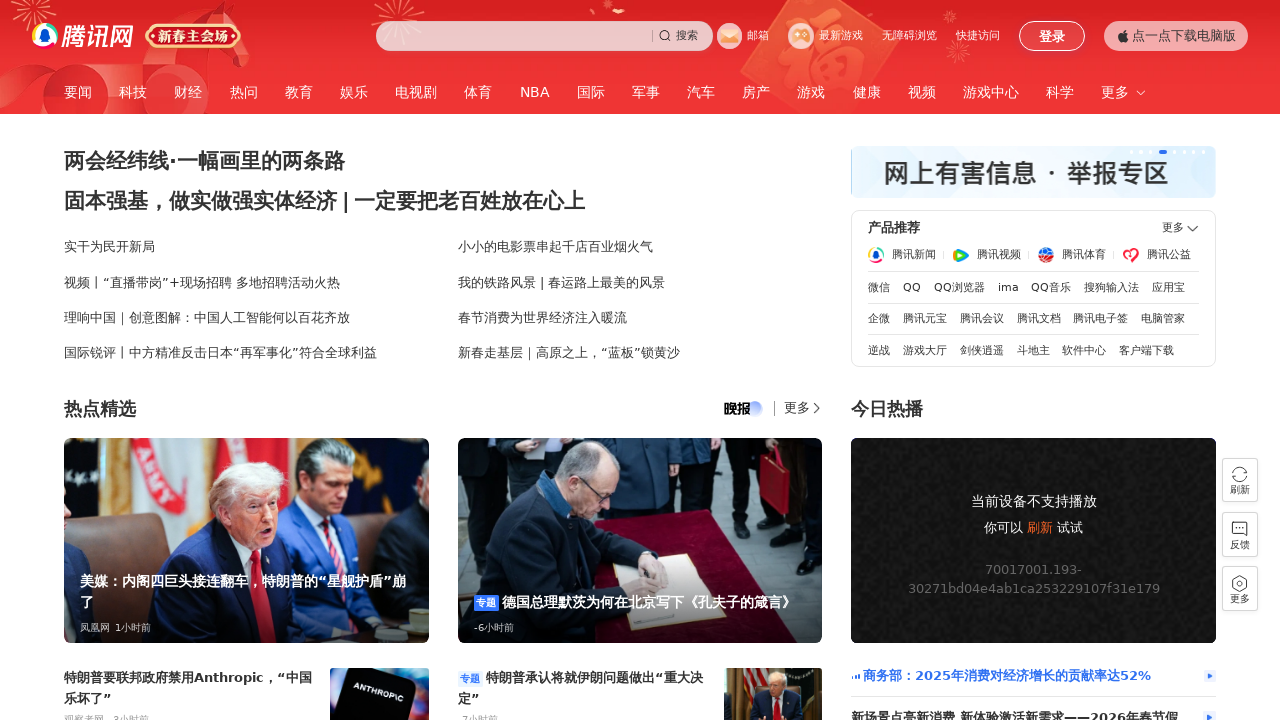

QQ homepage loaded with domcontentloaded state
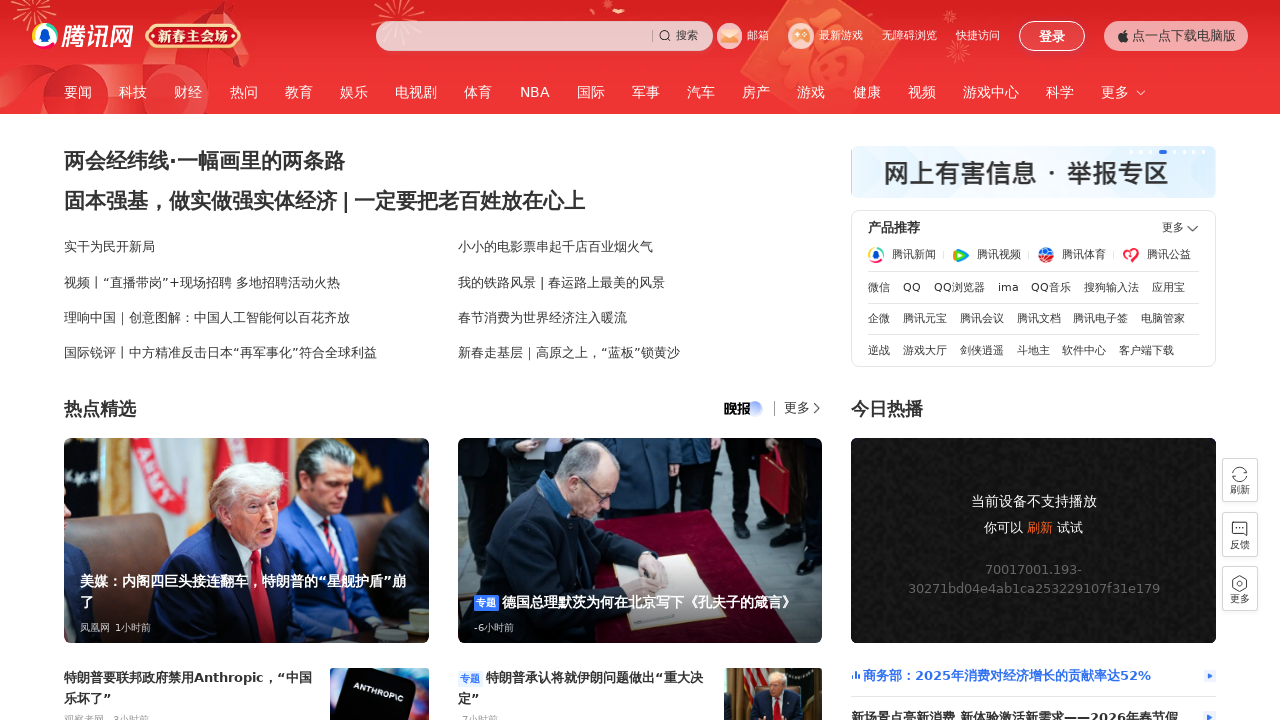

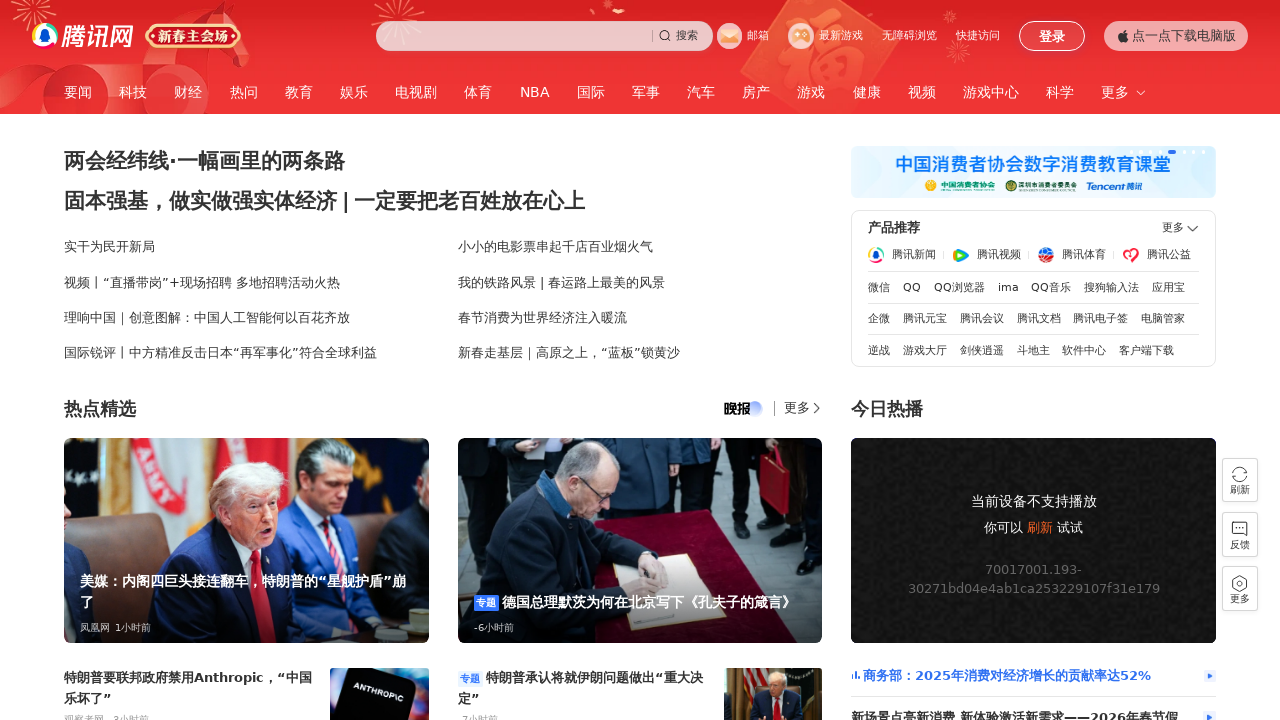